Tests dropdown selection functionality by selecting birth date (year, month, day) using different selection methods

Starting URL: https://testcenter.techproeducation.com/index.php?page=dropdown

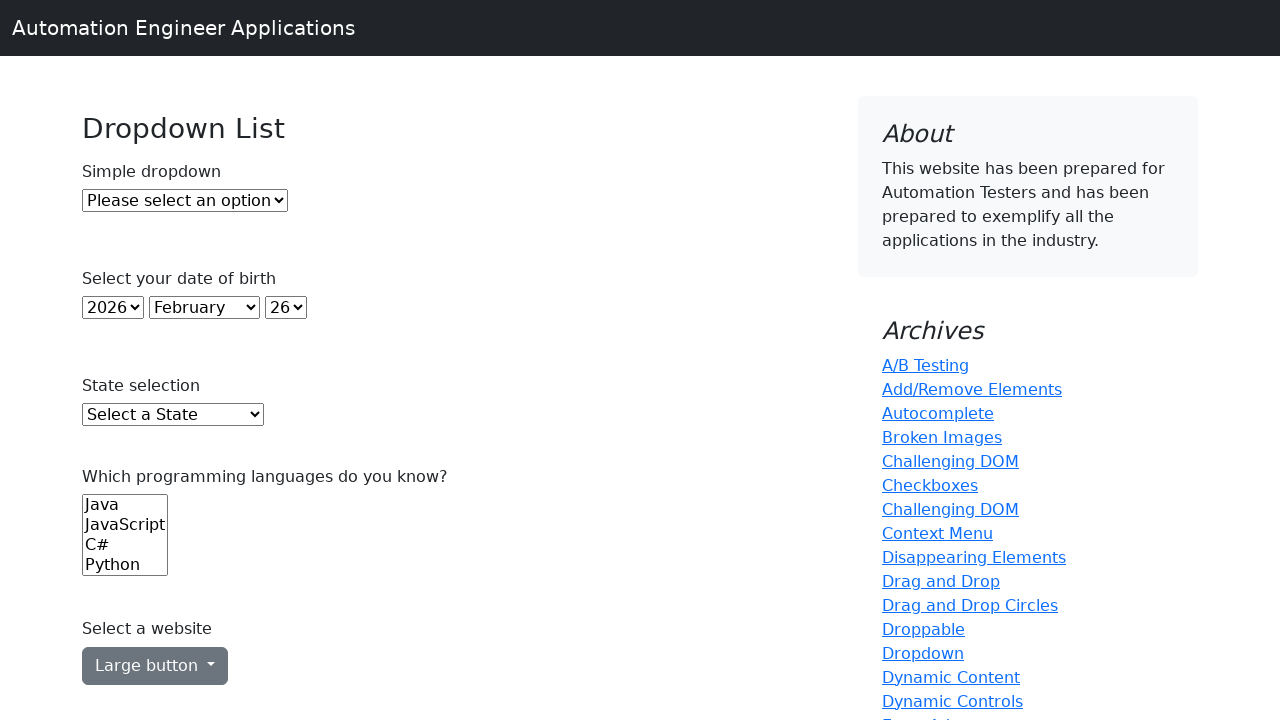

Selected year 2000 by index 22 from year dropdown on select#year
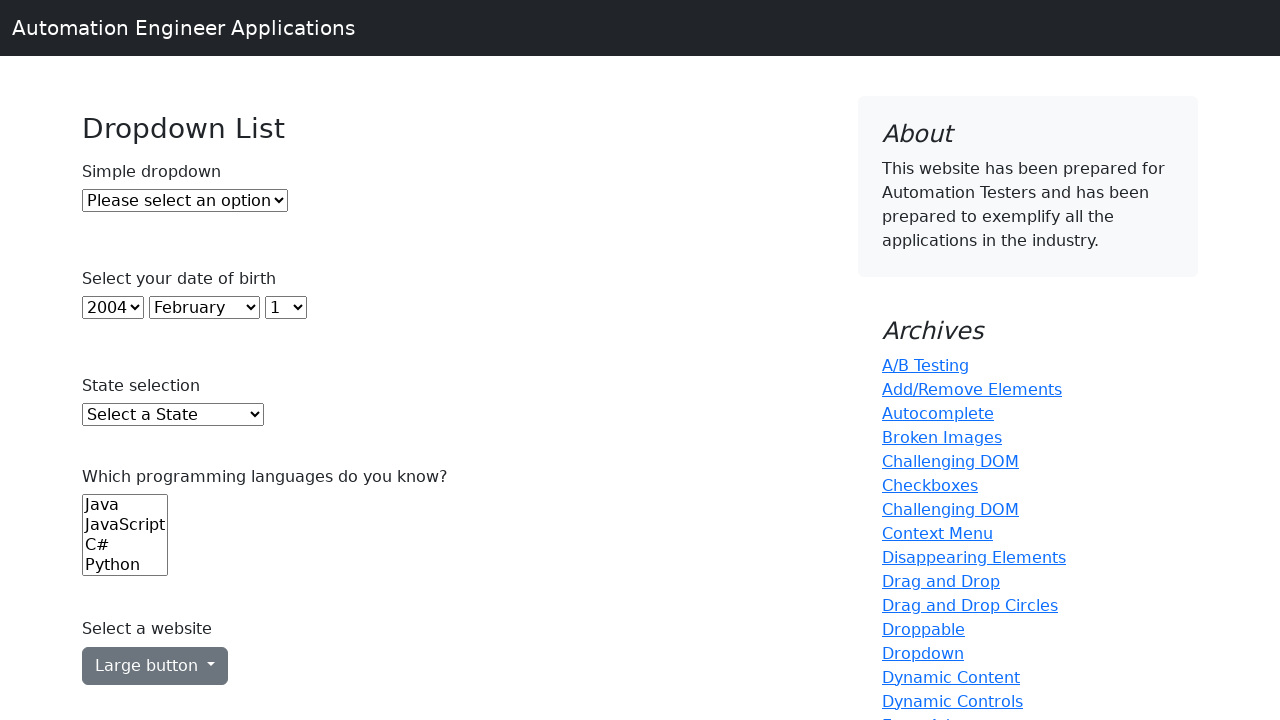

Selected January by value '0' from month dropdown on select#month
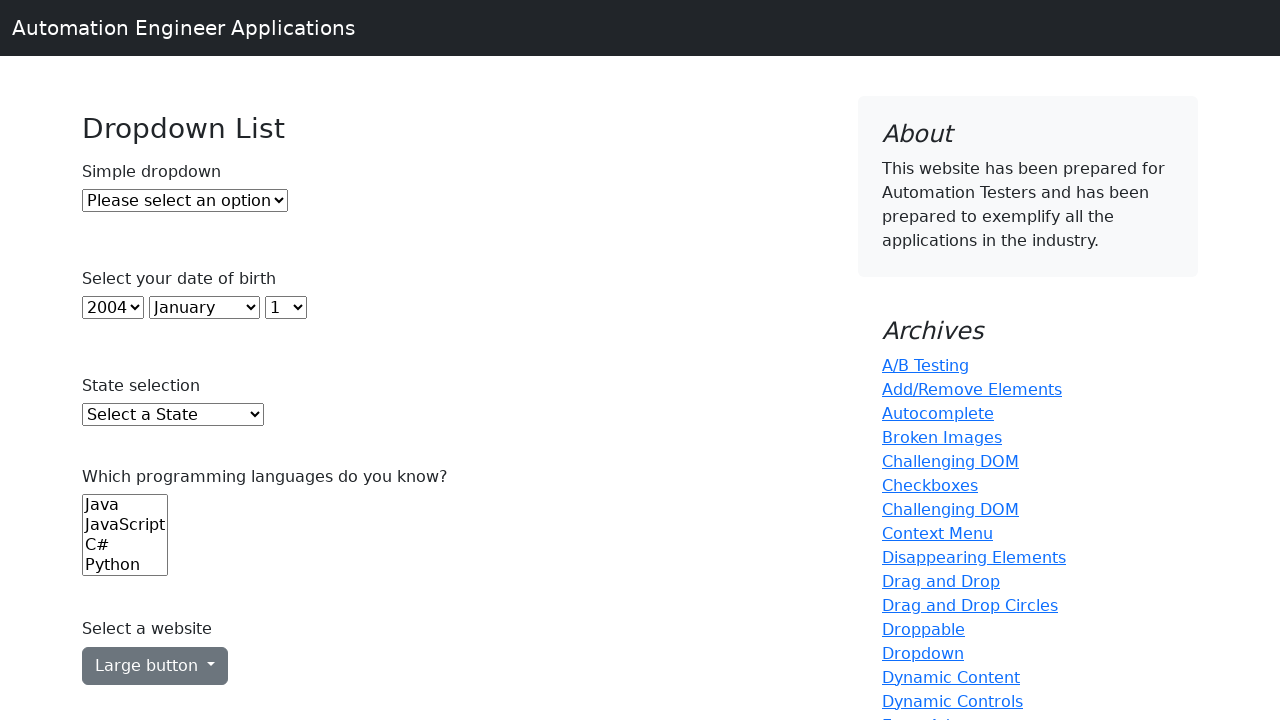

Selected day 10 by label from day dropdown on select#day
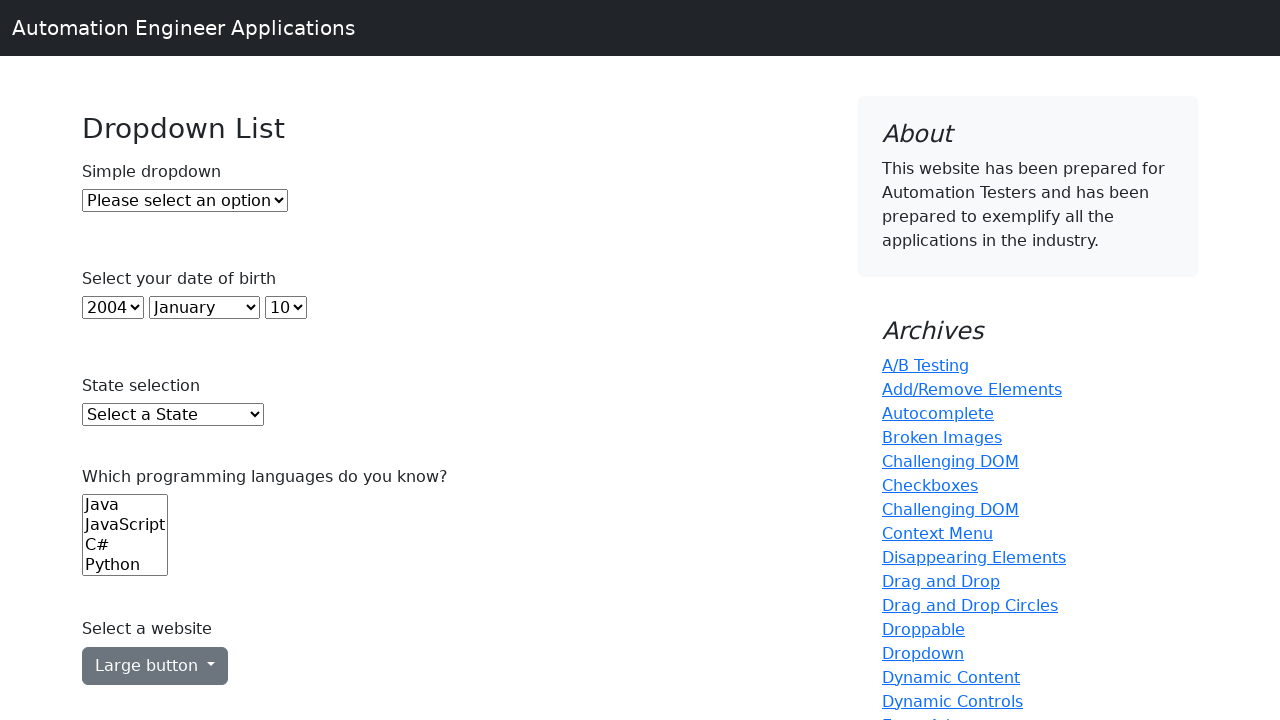

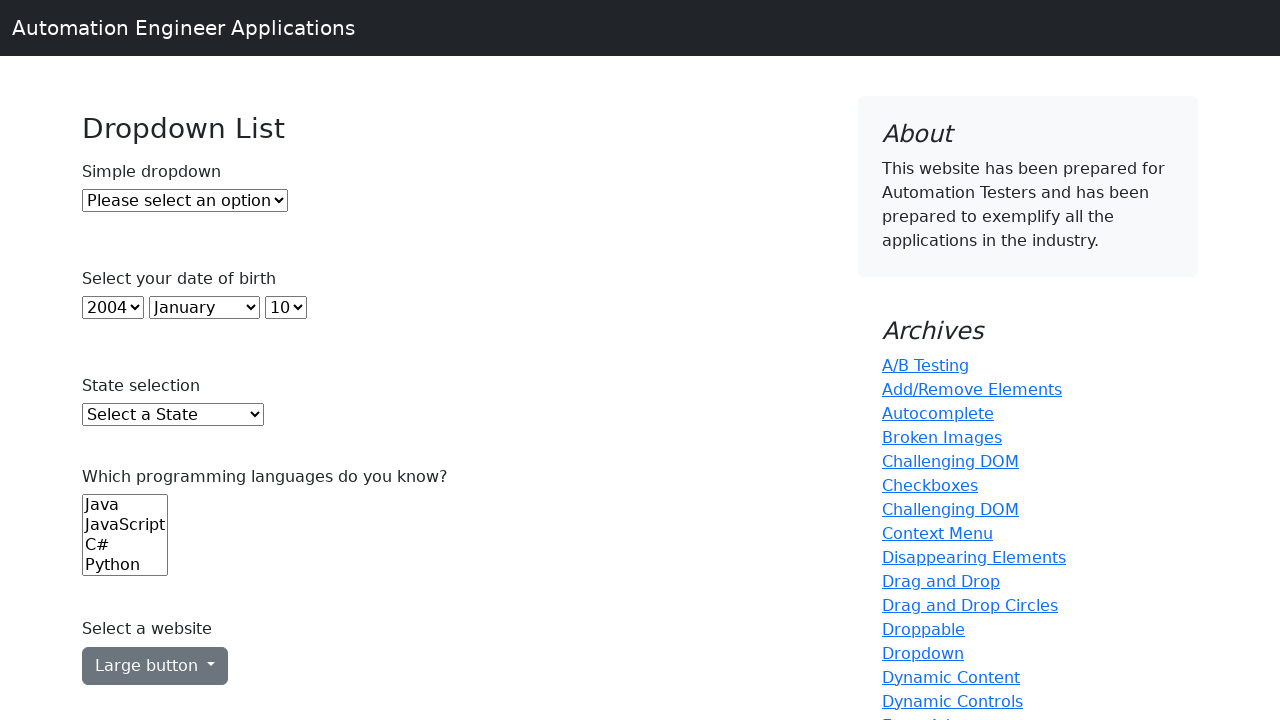